Verifies that the current URL of the OrangeHRM login page is correct

Starting URL: https://opensource-demo.orangehrmlive.com/web/index.php/auth/login

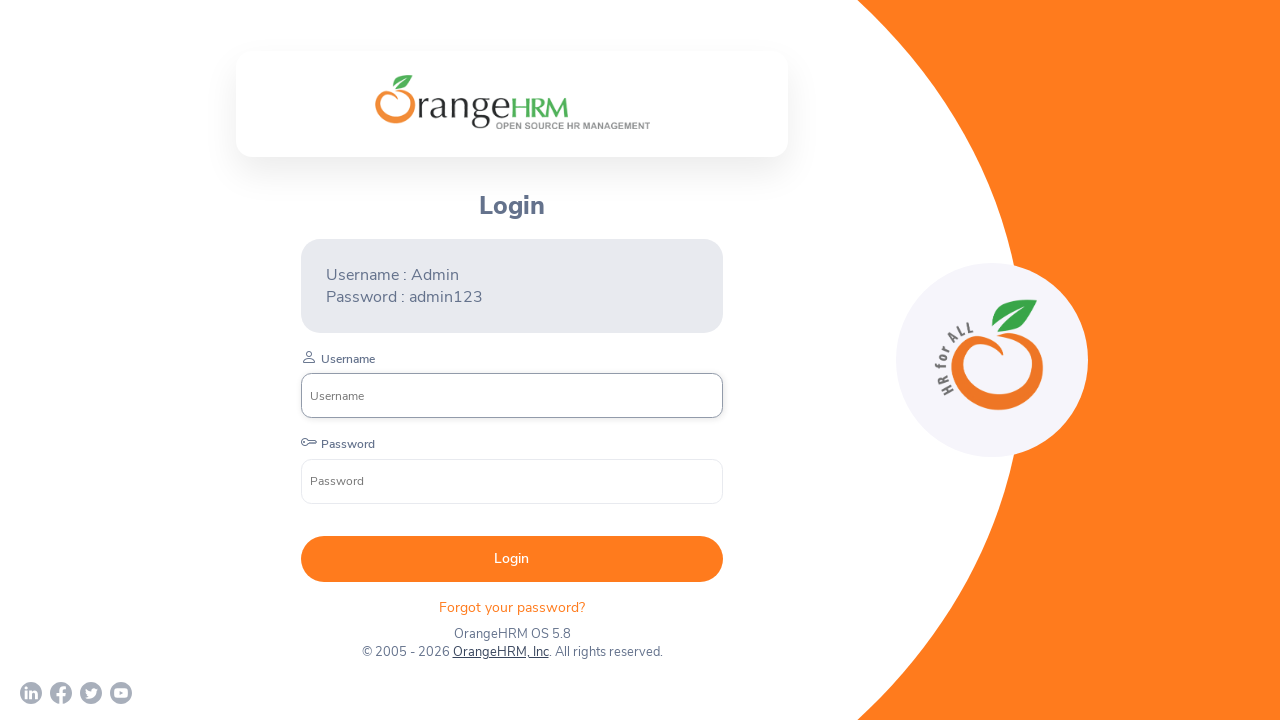

Verified current URL matches OrangeHRM login page URL
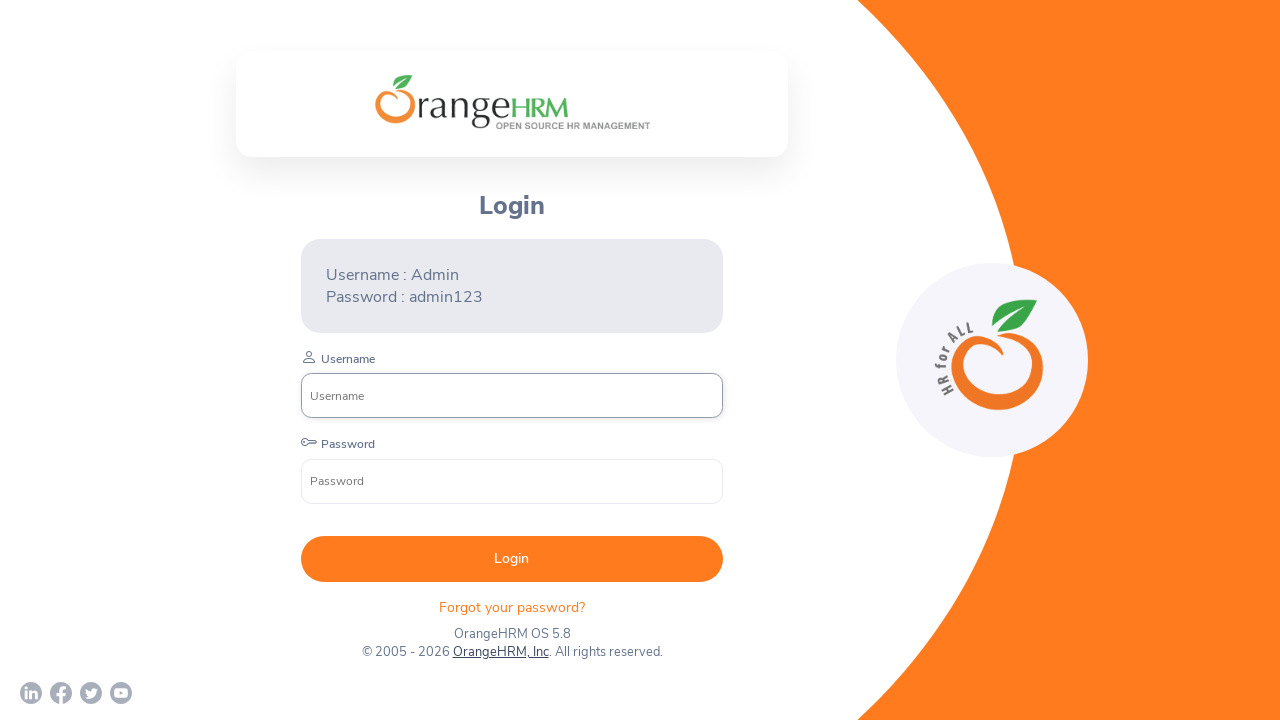

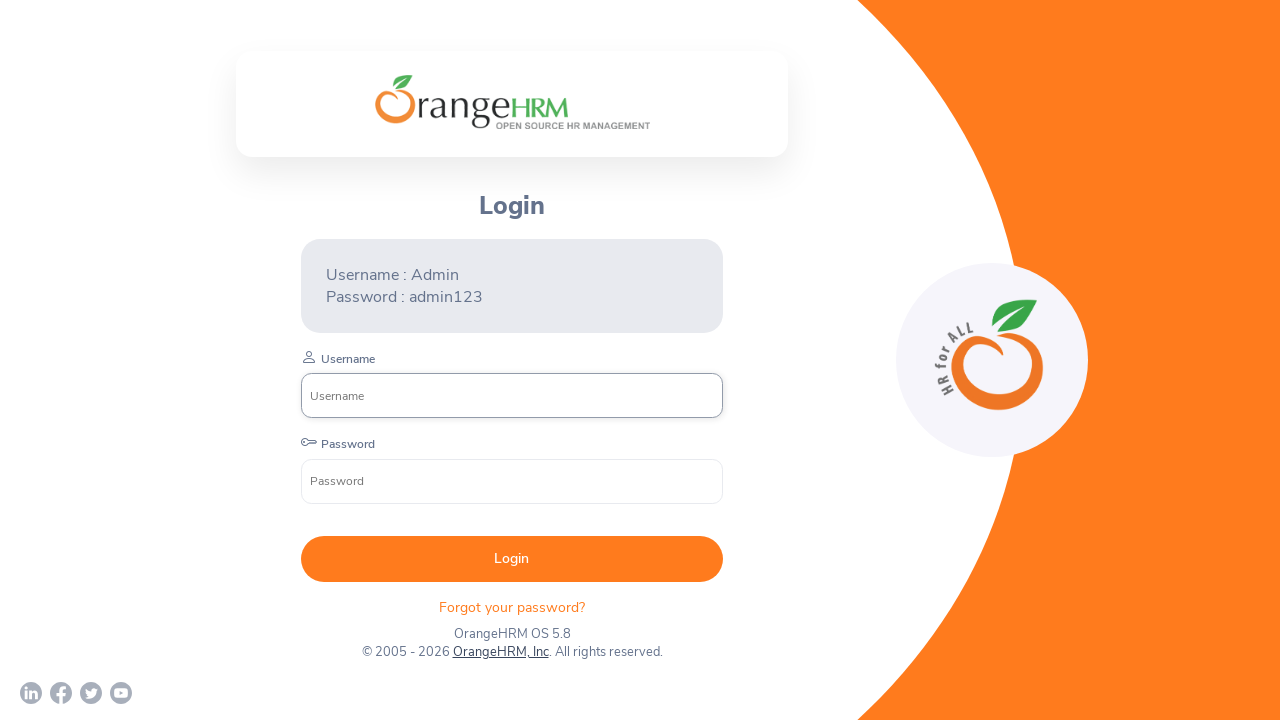